Searches for "hotel han" on navigator.ba using the search field, clicks on a search result, and verifies the object title matches the search query.

Starting URL: http://www.navigator.ba

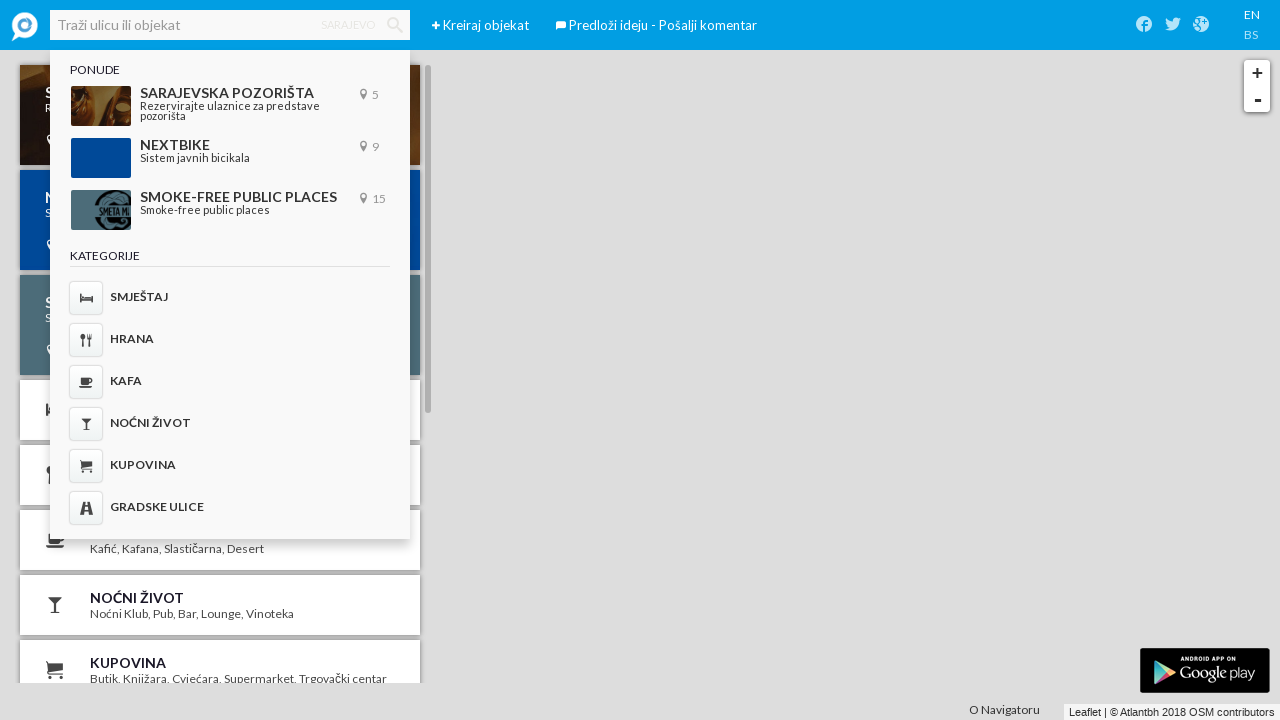

Waited for page to load
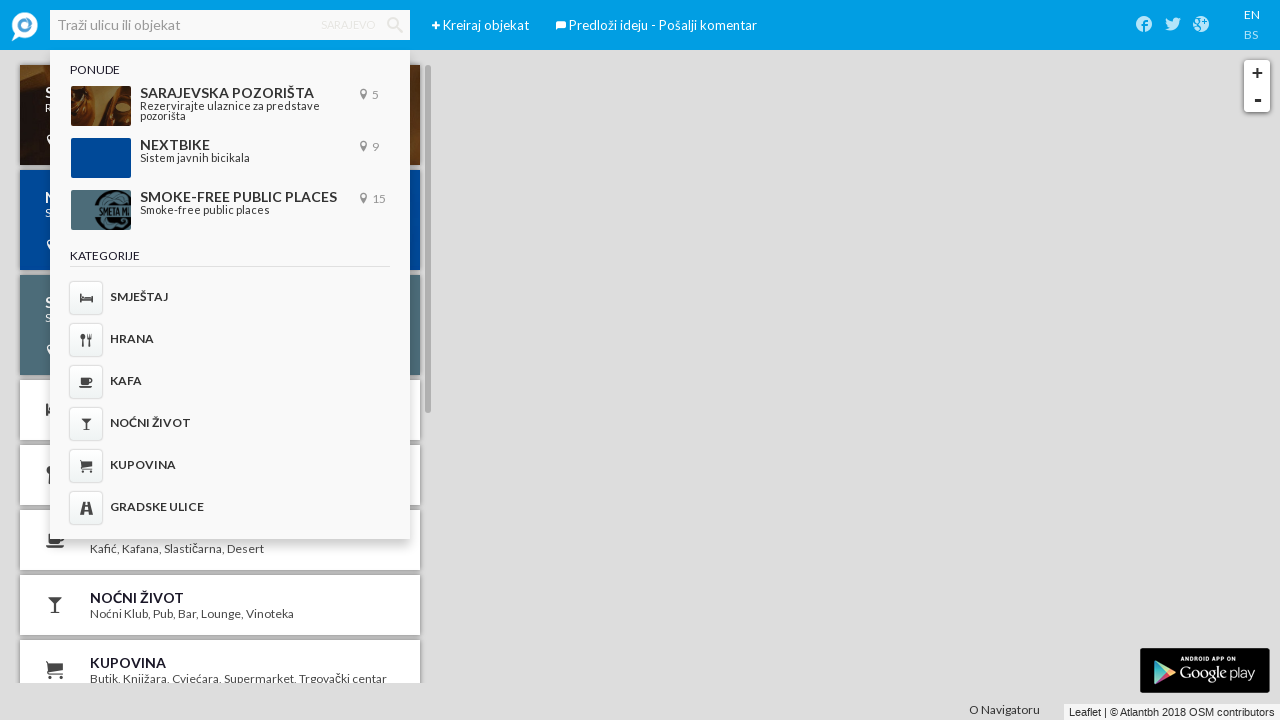

Clicked on search input field at (230, 25) on xpath=//*[@id='ember564']
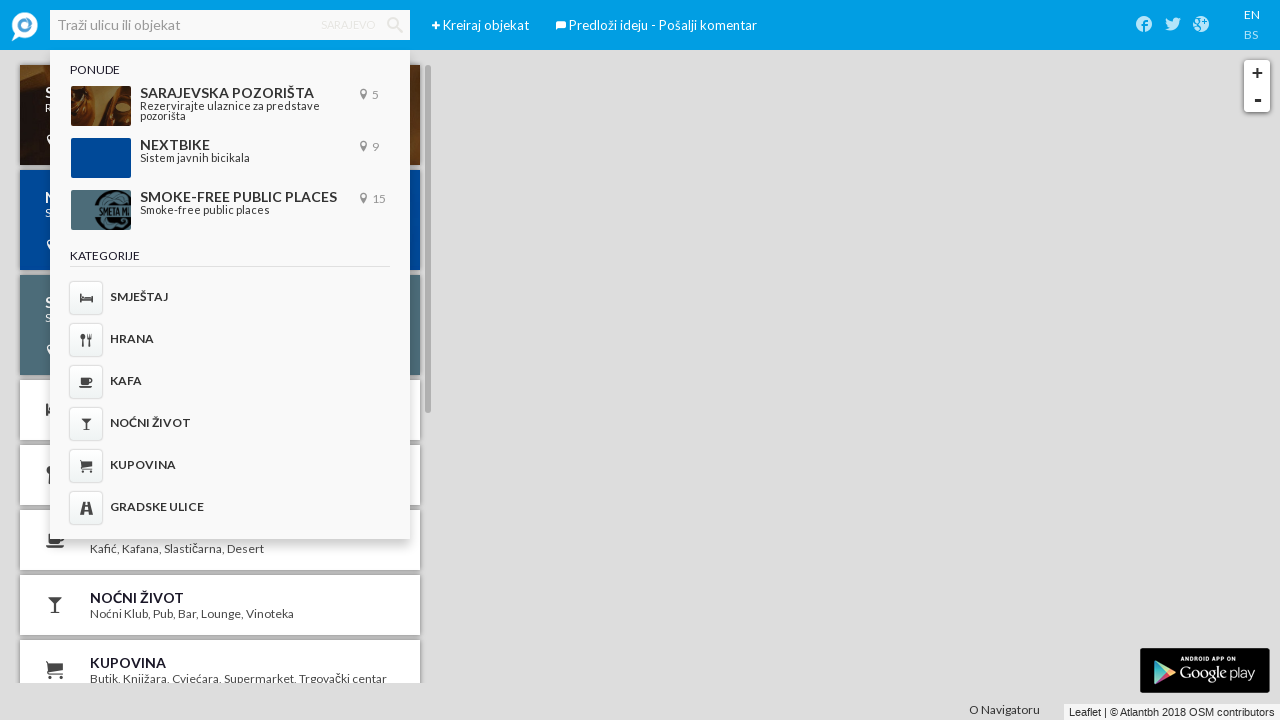

Filled search field with 'hotel han' on //*[@id='ember564']
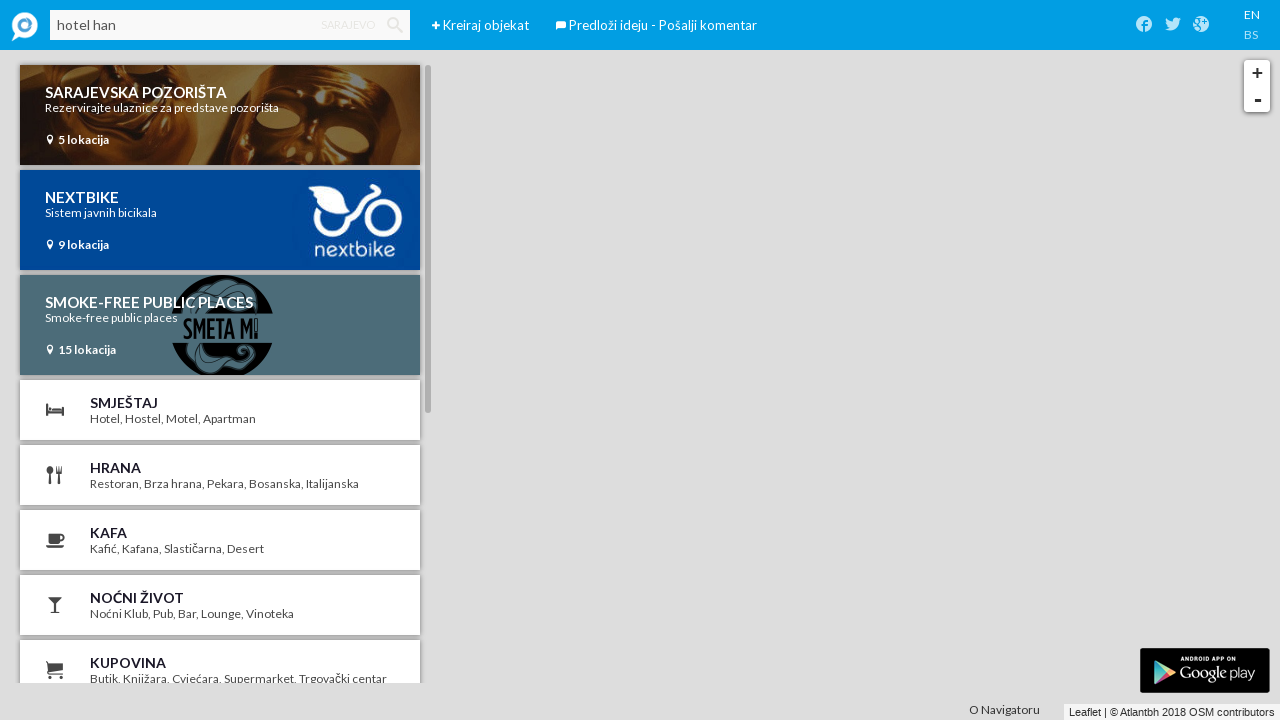

Waited for search input processing
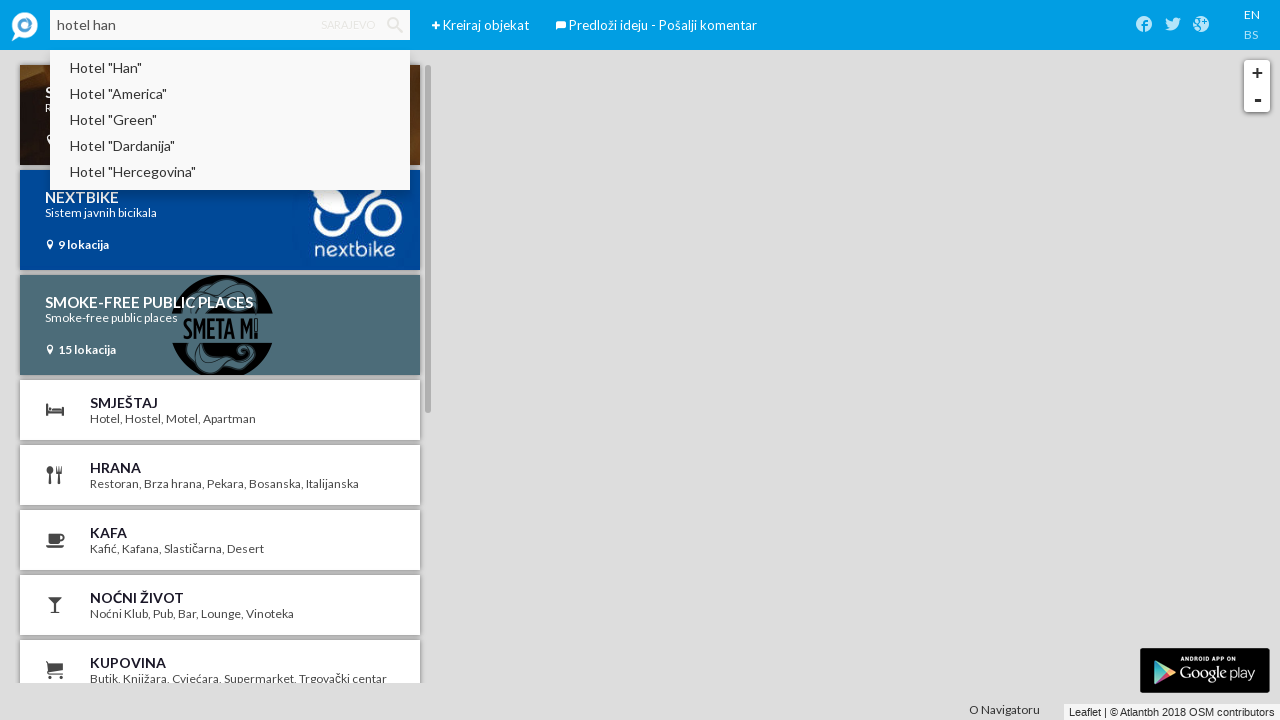

Pressed Enter to search for 'hotel han'
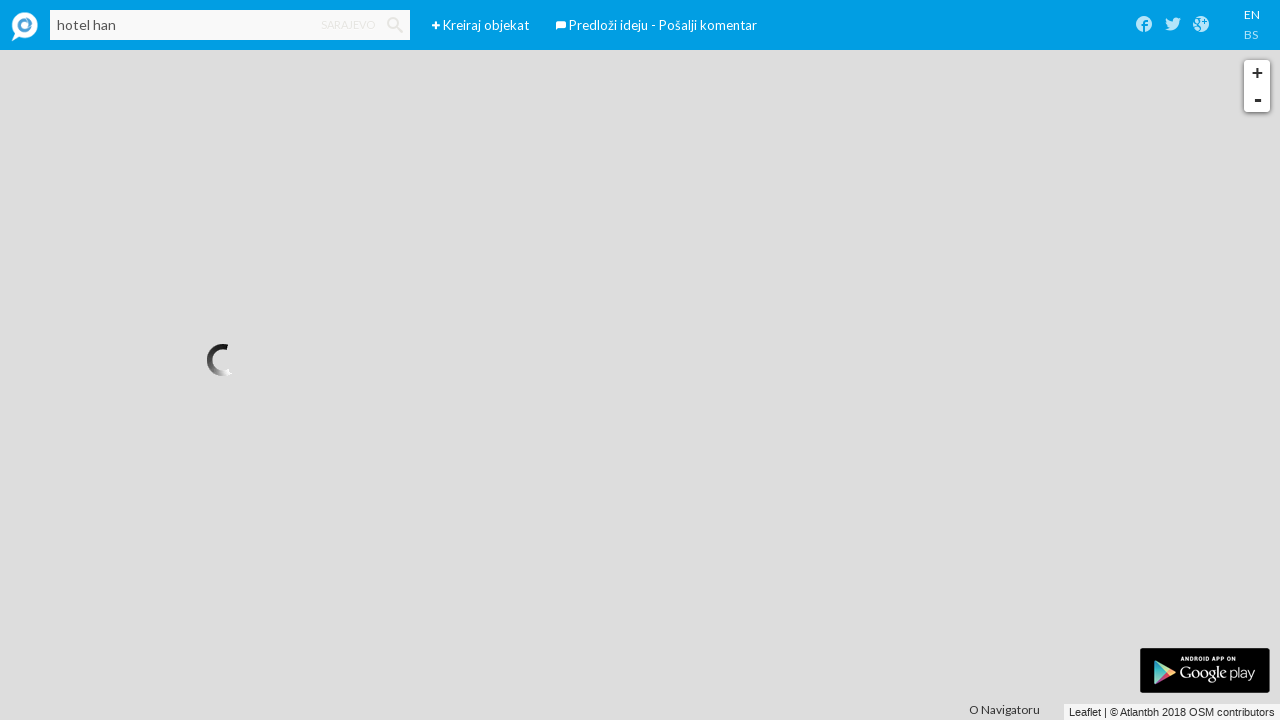

Waited for search results to load
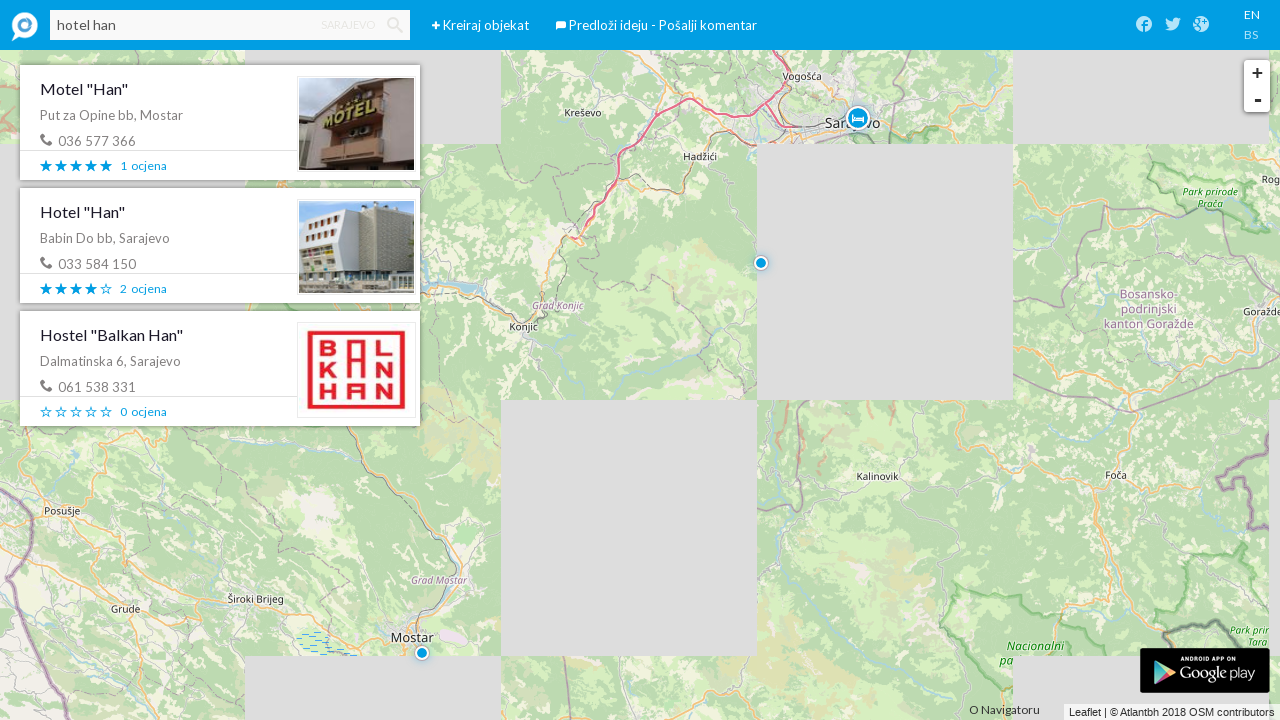

Clicked on first search result at (220, 246) on xpath=//*[@id='ember1036']/div
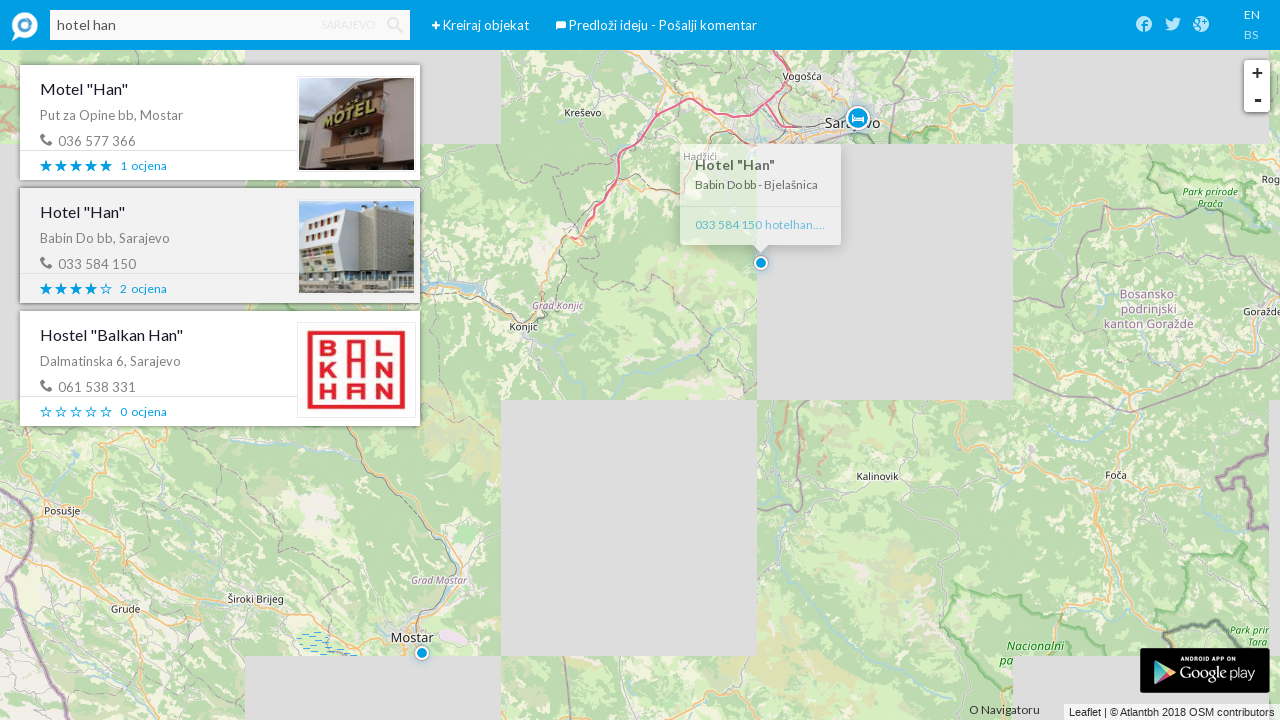

Waited for object details to load
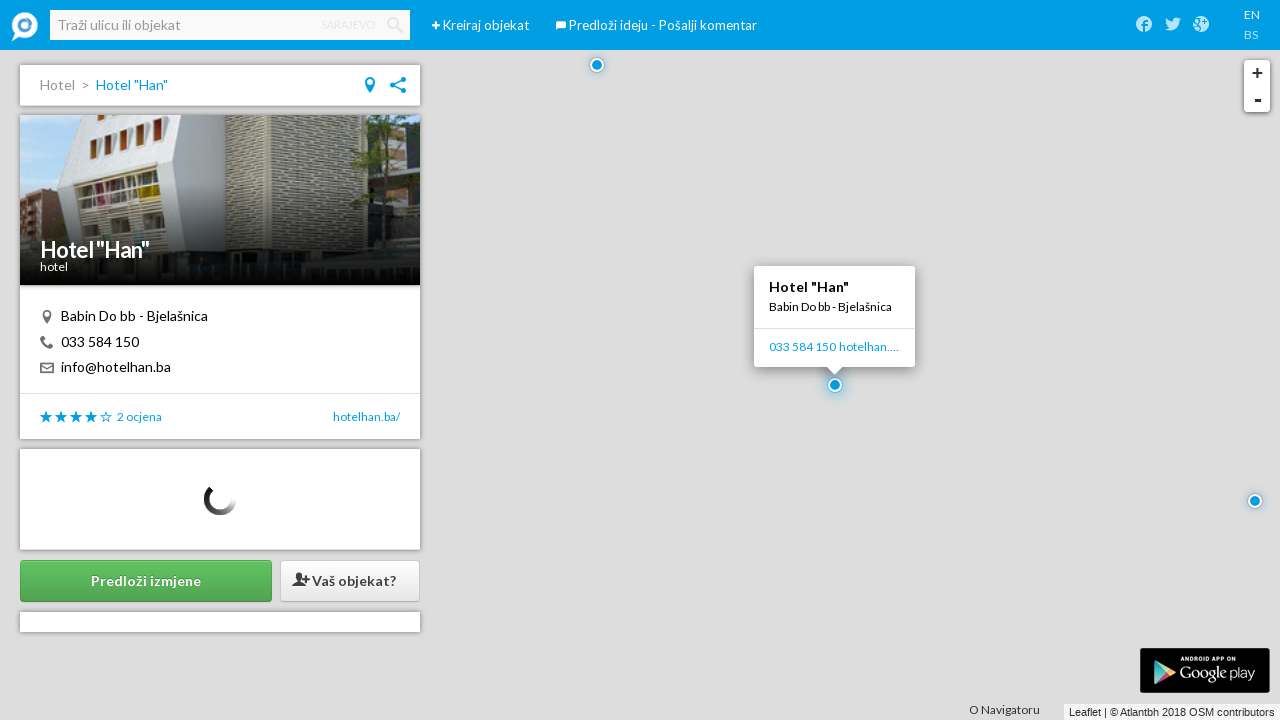

Verified object title element is displayed
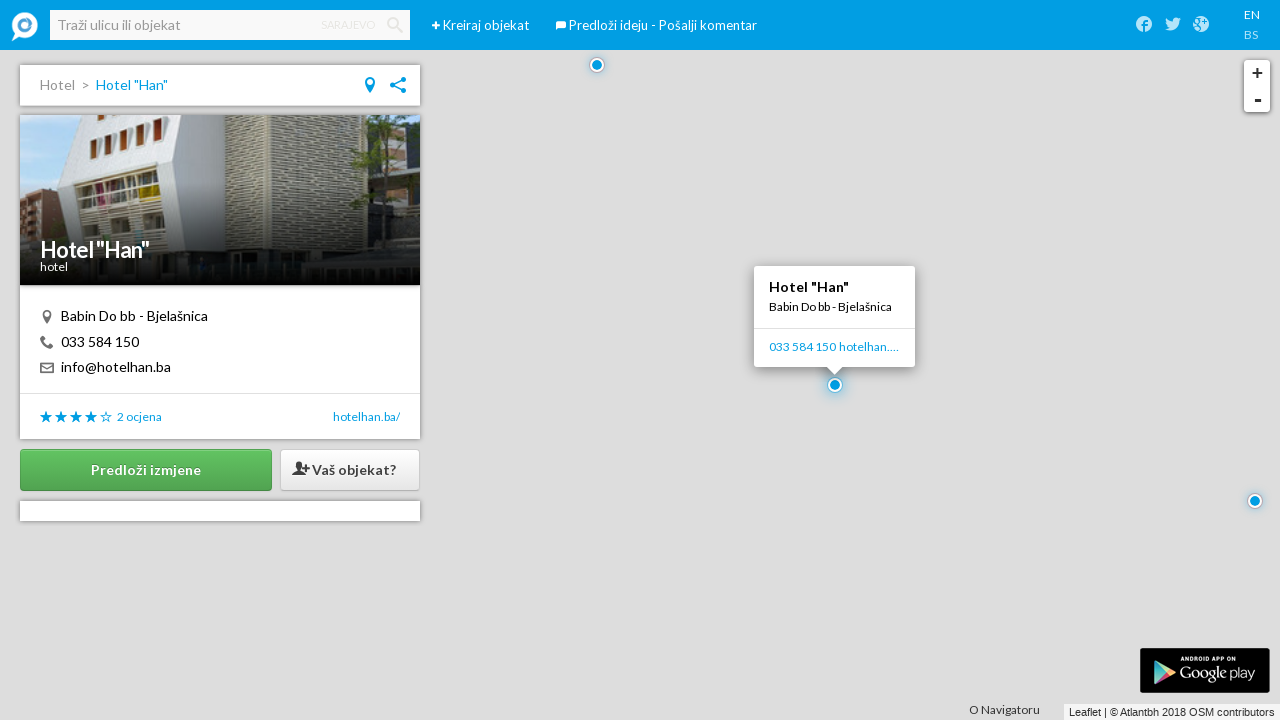

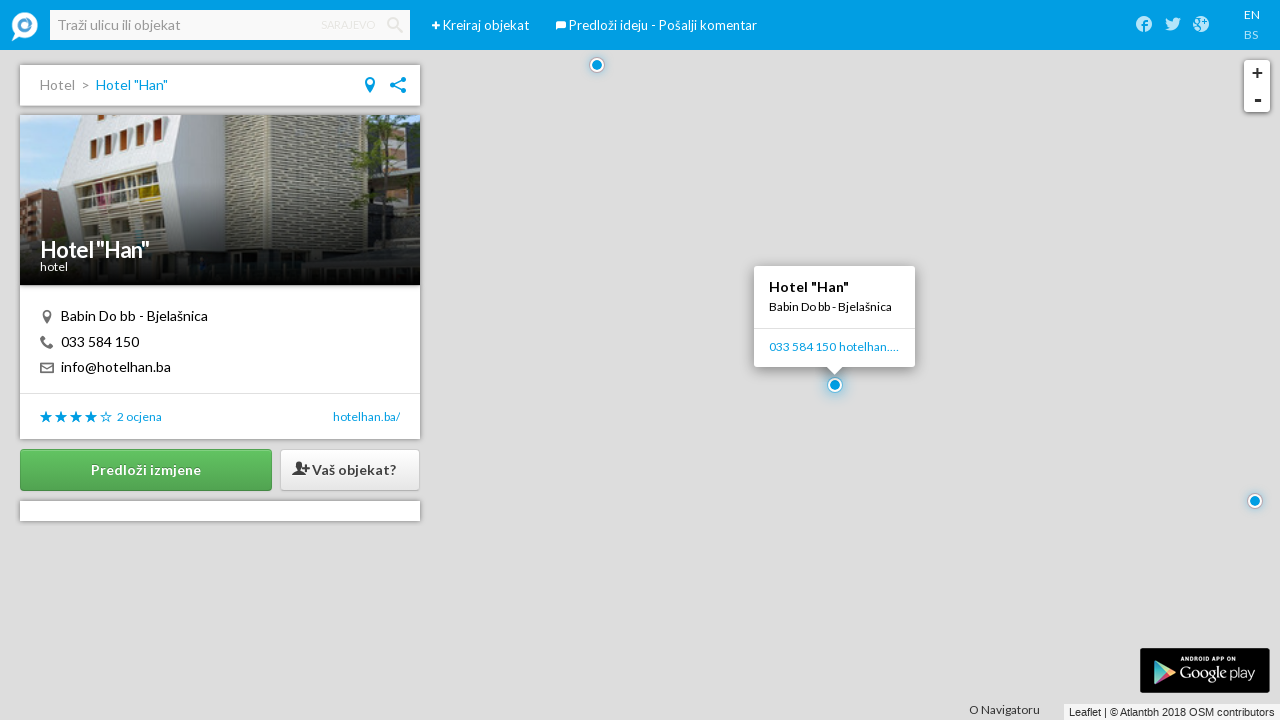